Tests JavaScript confirm dialog functionality by triggering confirm alerts and accepting/dismissing them

Starting URL: https://the-internet.herokuapp.com/javascript_alerts

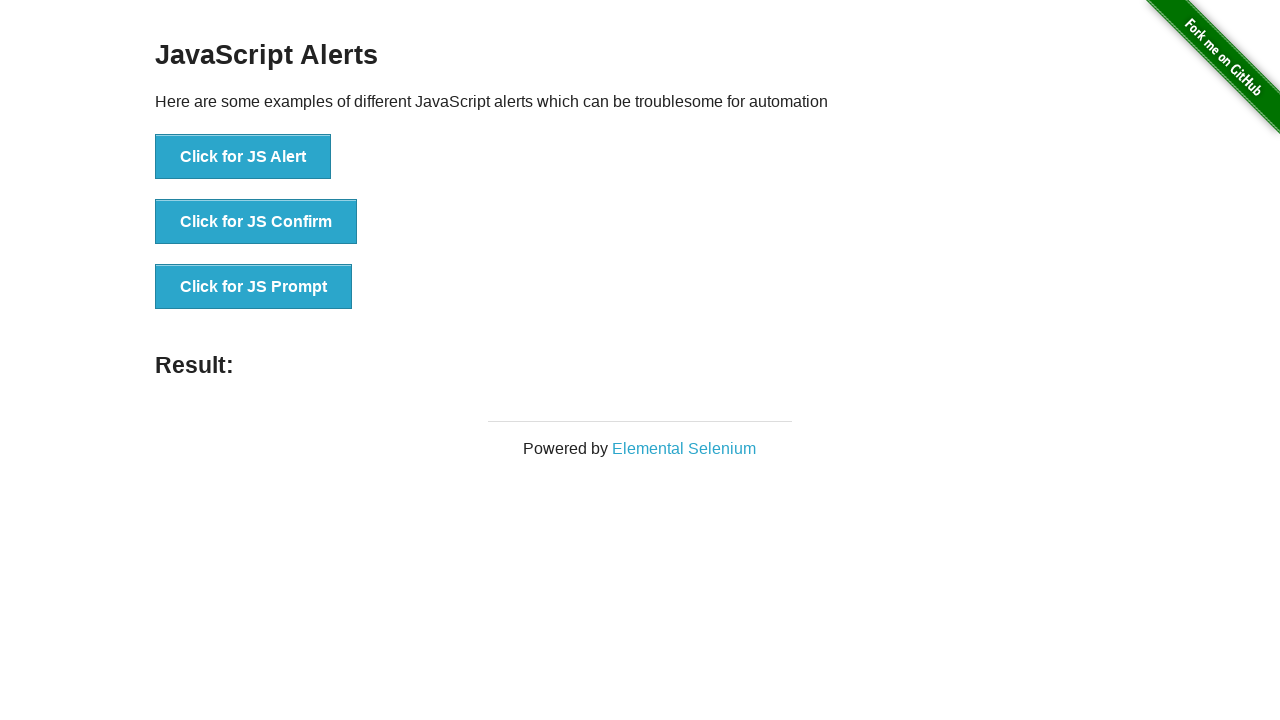

Clicked button to trigger first JavaScript confirm dialog at (256, 222) on xpath=//button[text()='Click for JS Confirm']
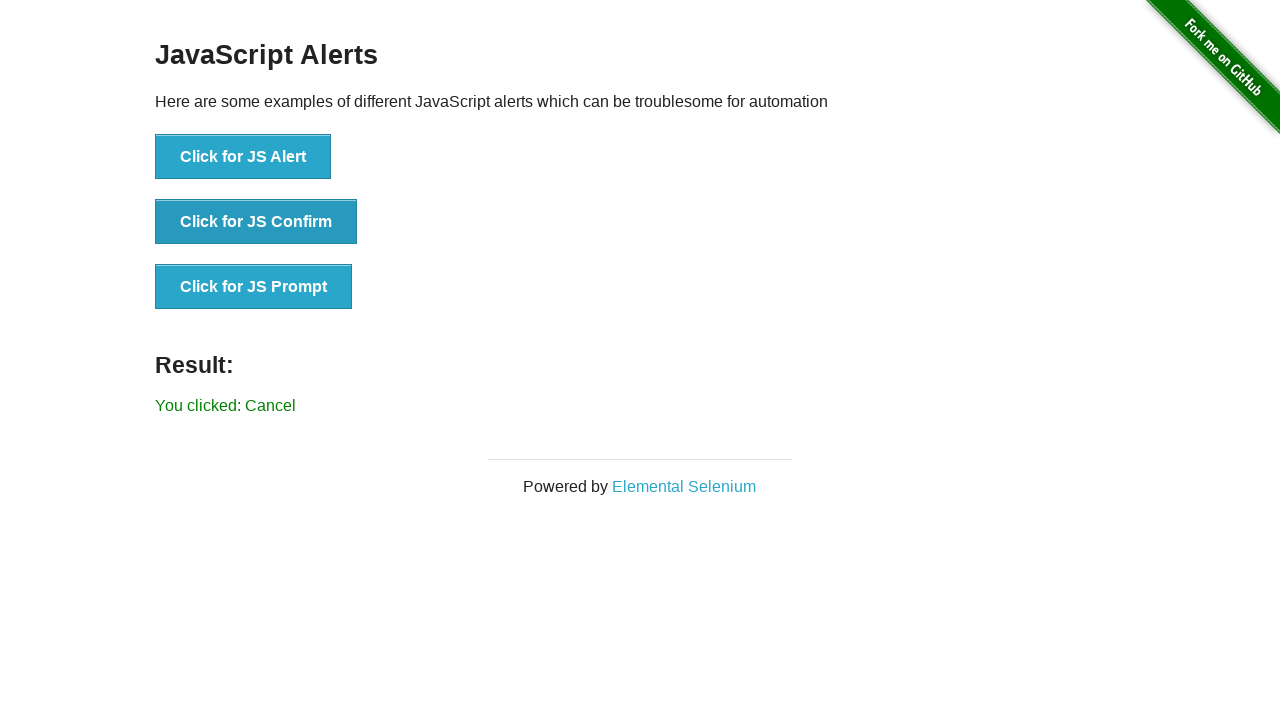

Set up dialog handler to accept confirm dialog
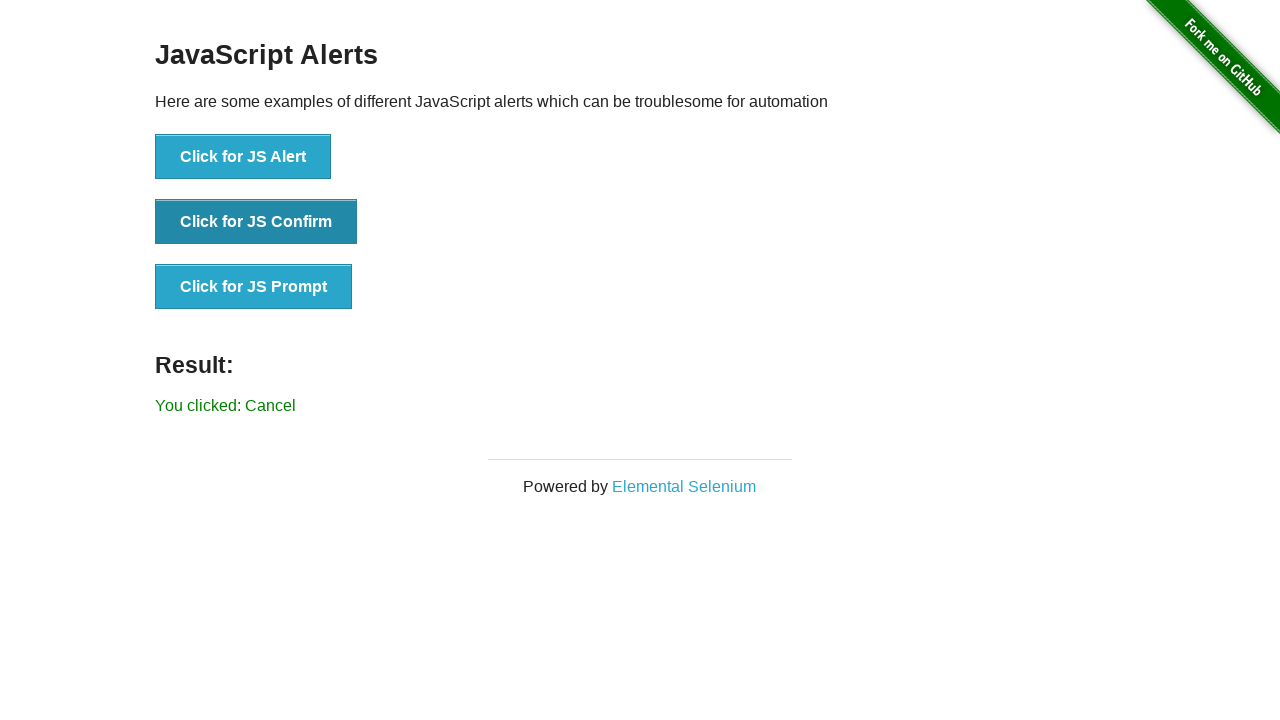

Waited for dialog to be processed after accepting
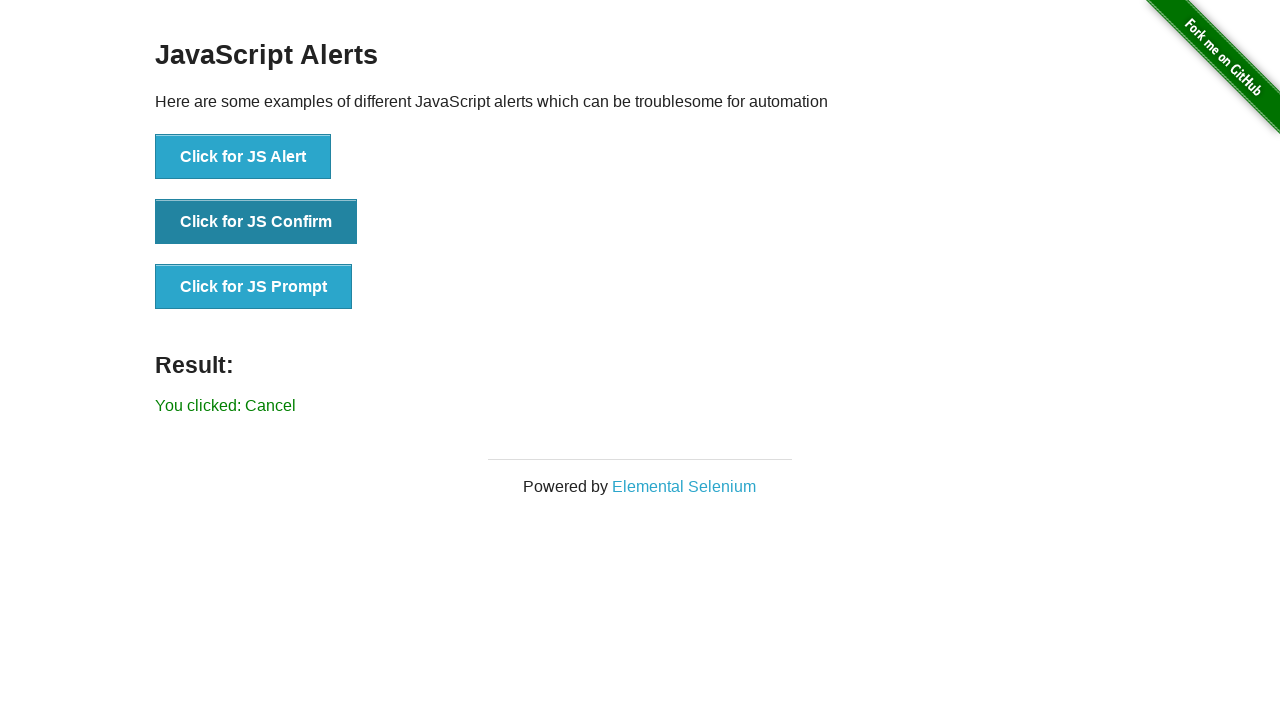

Clicked button to trigger second JavaScript confirm dialog at (256, 222) on xpath=//button[text()='Click for JS Confirm']
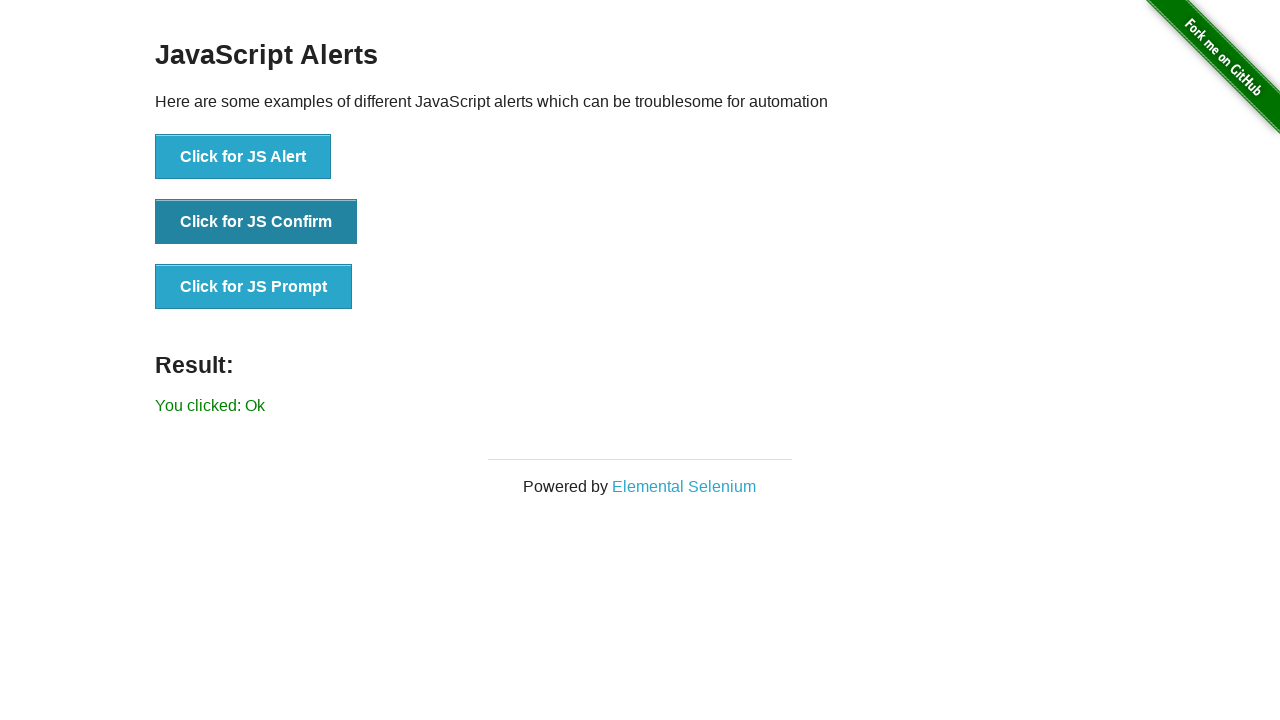

Set up dialog handler to dismiss confirm dialog
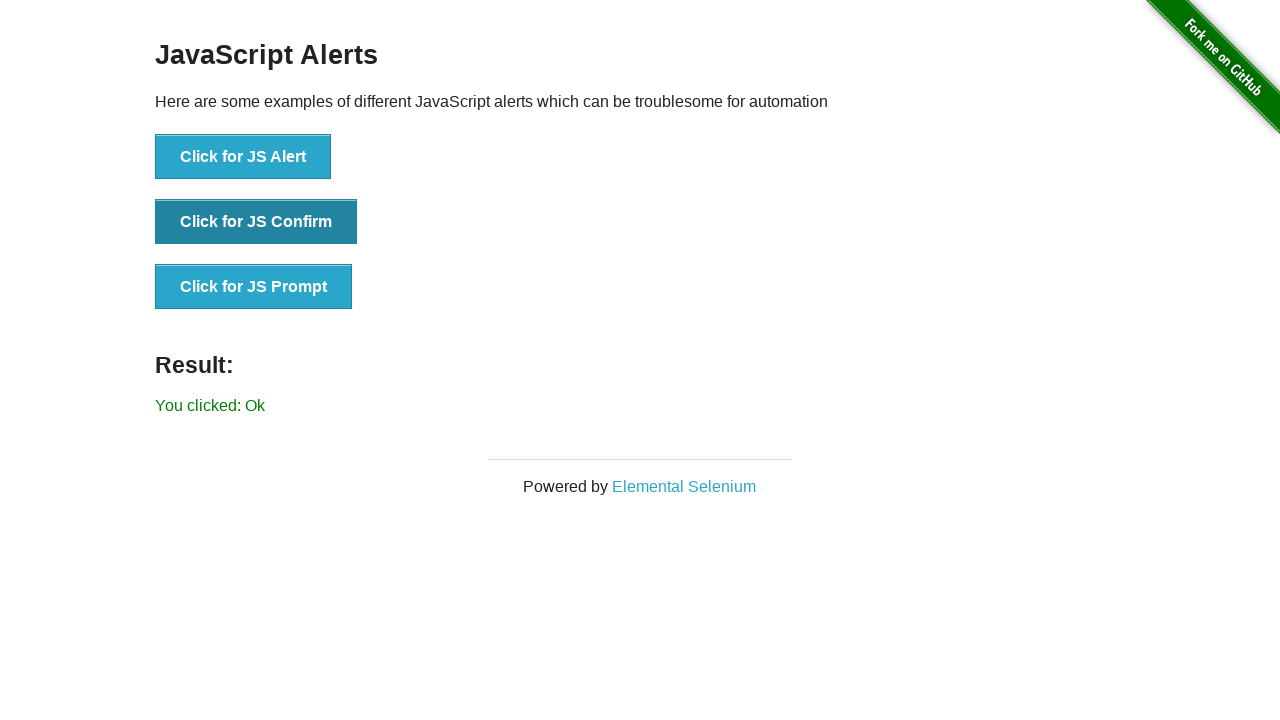

Waited for dialog to be processed after dismissing
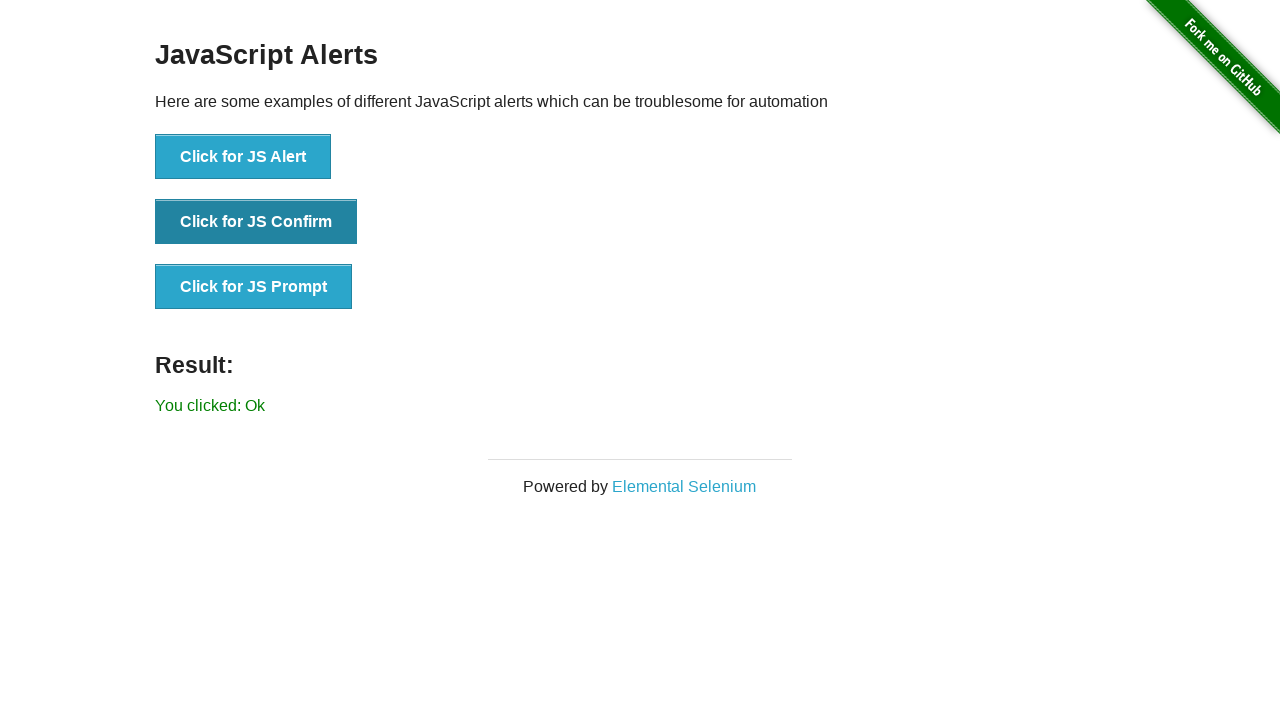

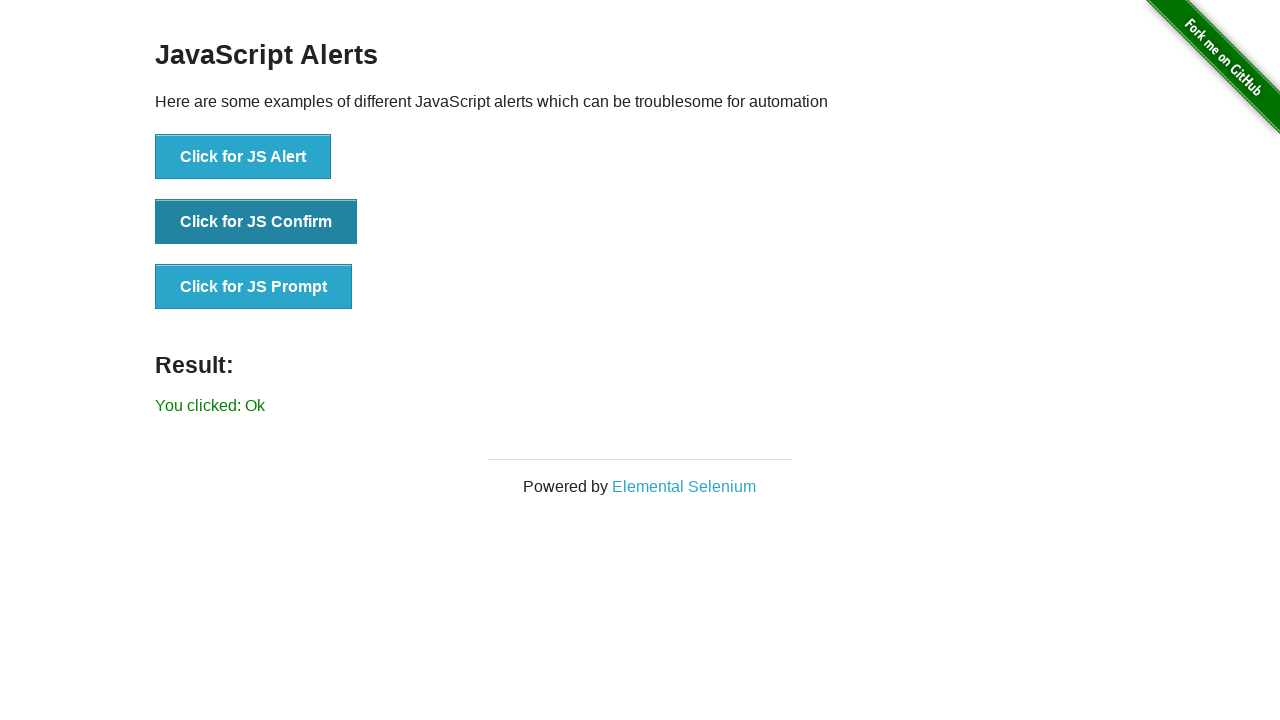